Tests jQuery UI datepicker functionality by opening the datepicker, navigating to the next month, and selecting a specific date

Starting URL: https://jqueryui.com/datepicker/

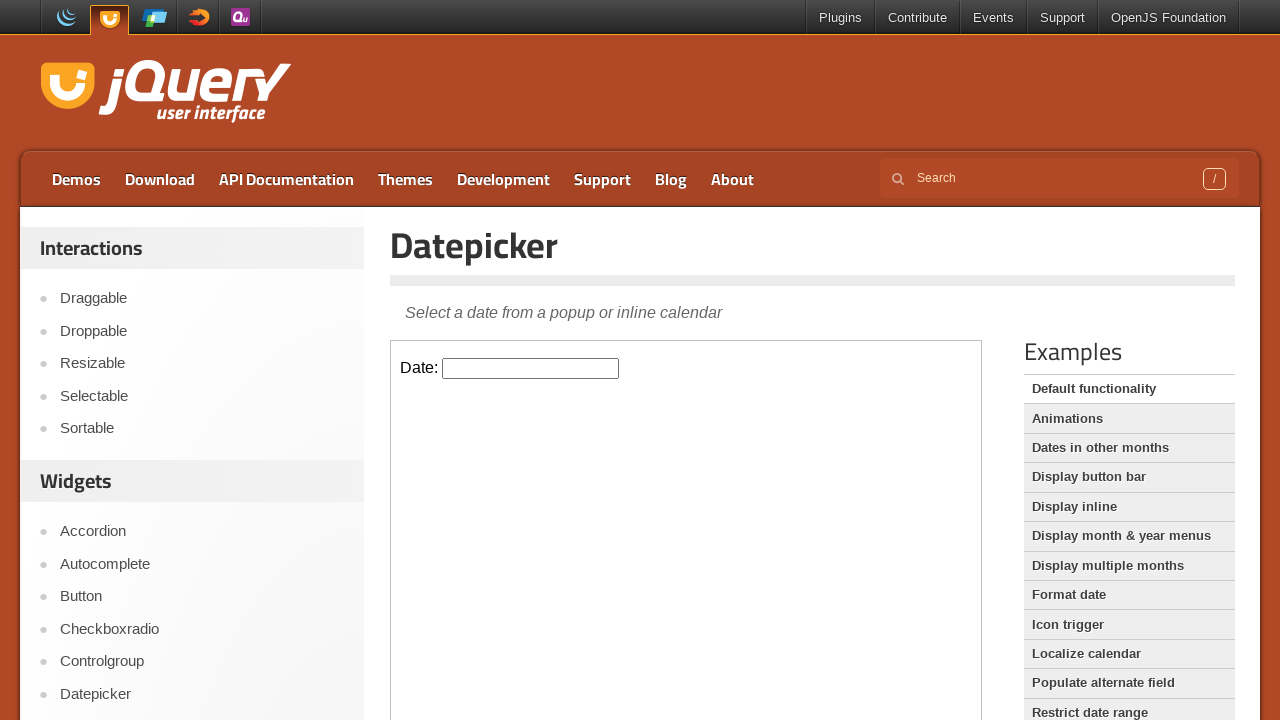

Located iframe containing the datepicker
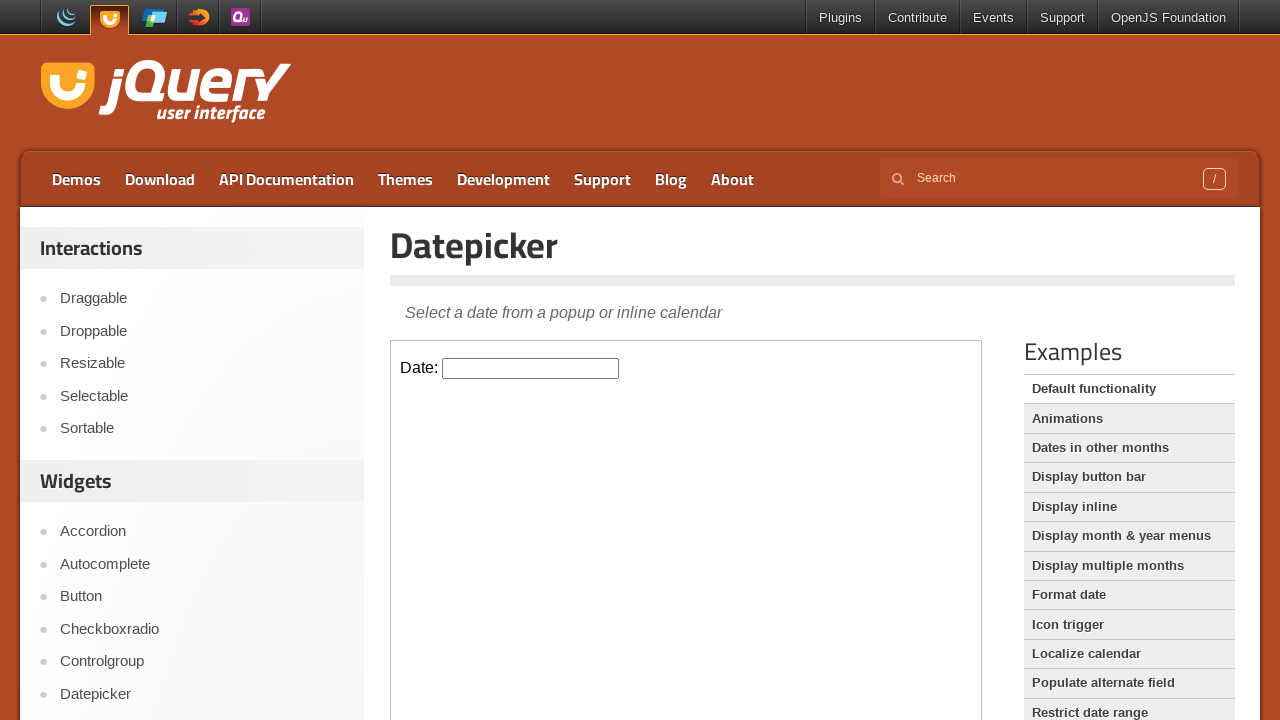

Located datepicker input element
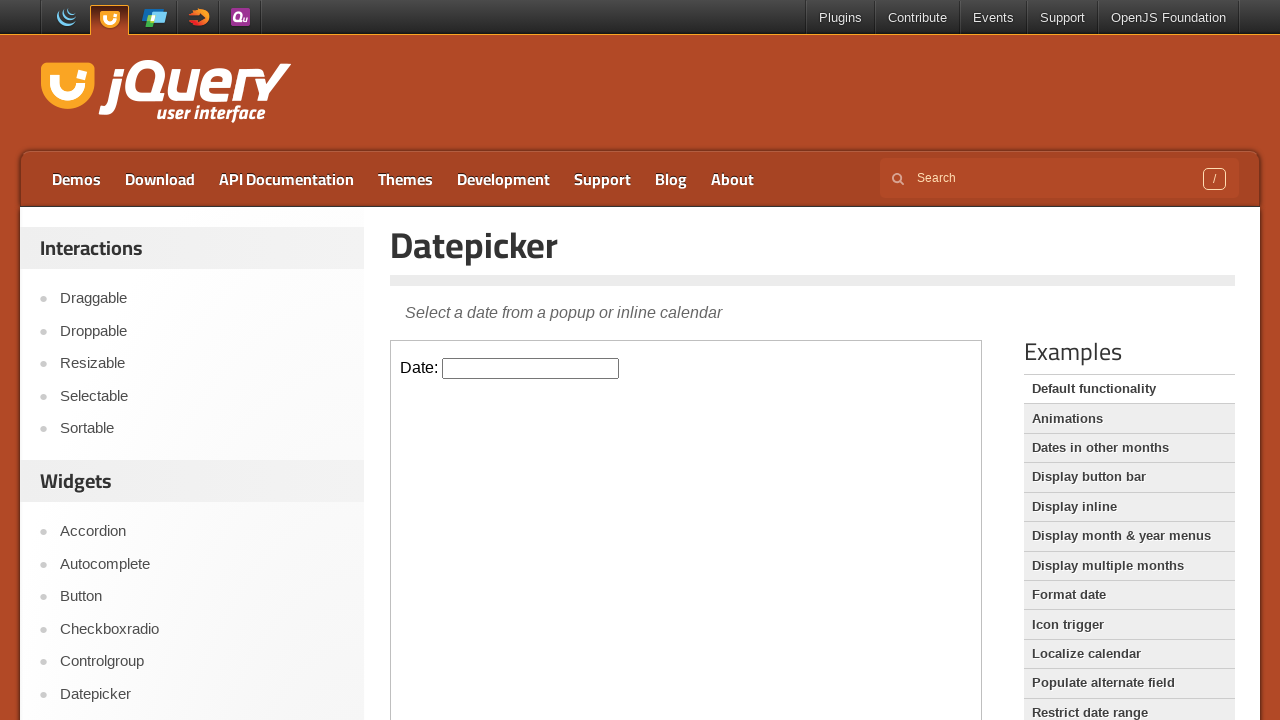

Clicked datepicker input to open the calendar at (531, 368) on iframe >> nth=0 >> internal:control=enter-frame >> #datepicker
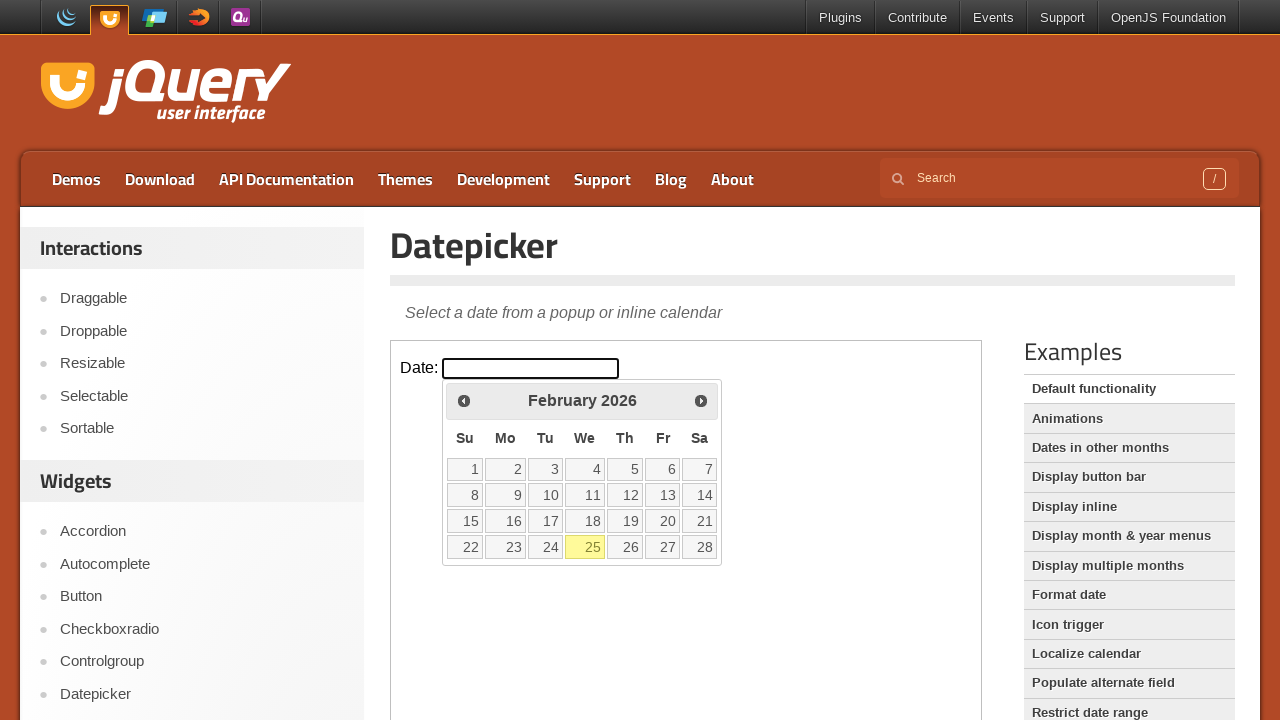

Clicked next month button to navigate to the next month at (701, 400) on iframe >> nth=0 >> internal:control=enter-frame >> span.ui-icon.ui-icon-circle-t
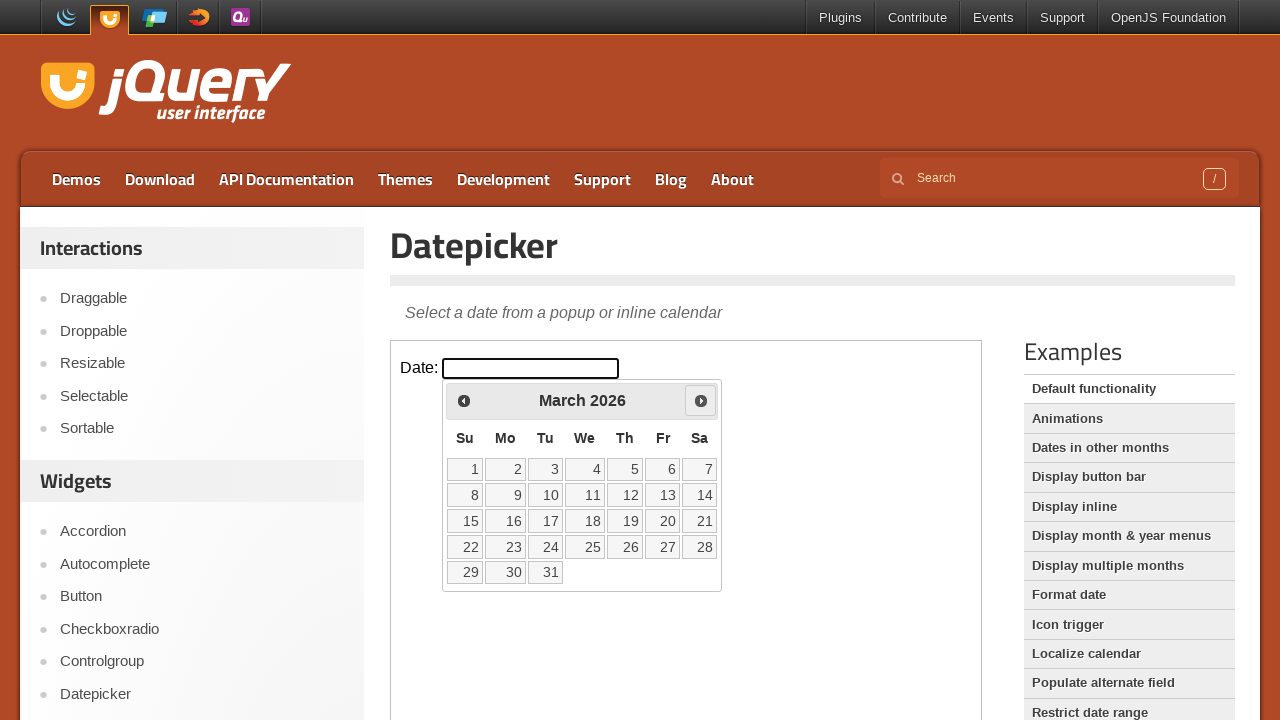

Selected date 22 from the calendar at (465, 547) on iframe >> nth=0 >> internal:control=enter-frame >> table.ui-datepicker-calendar 
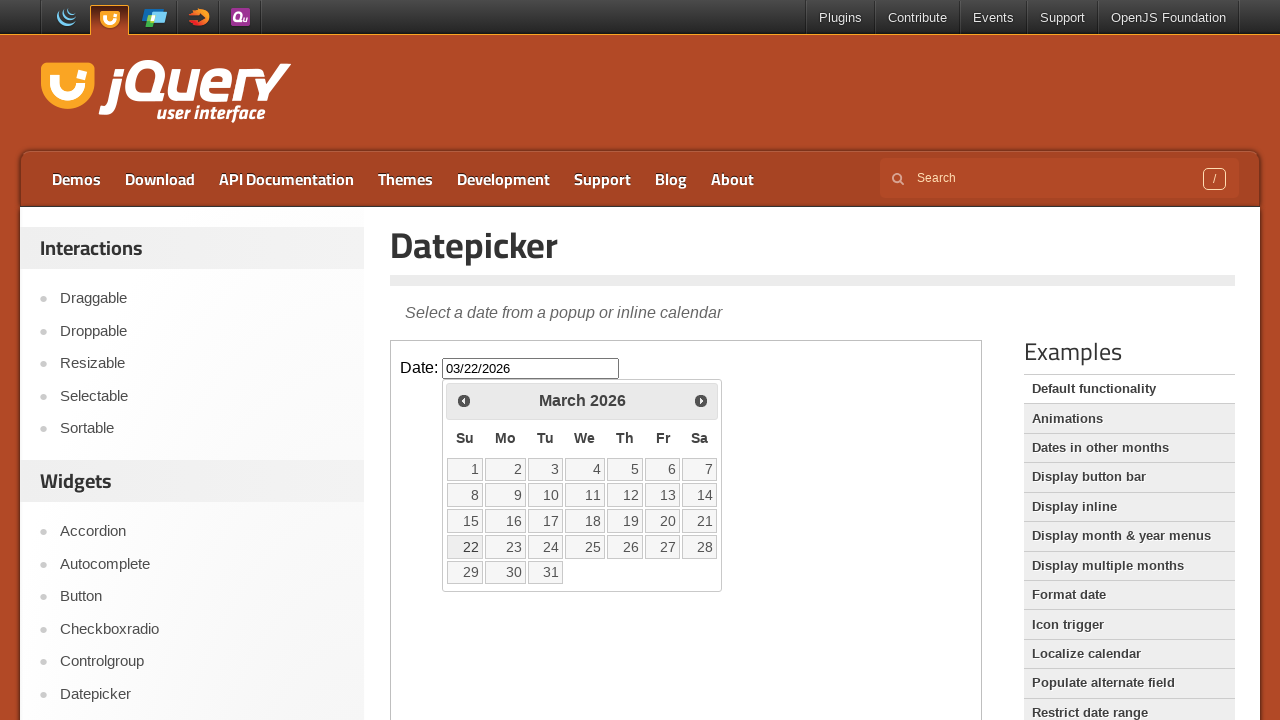

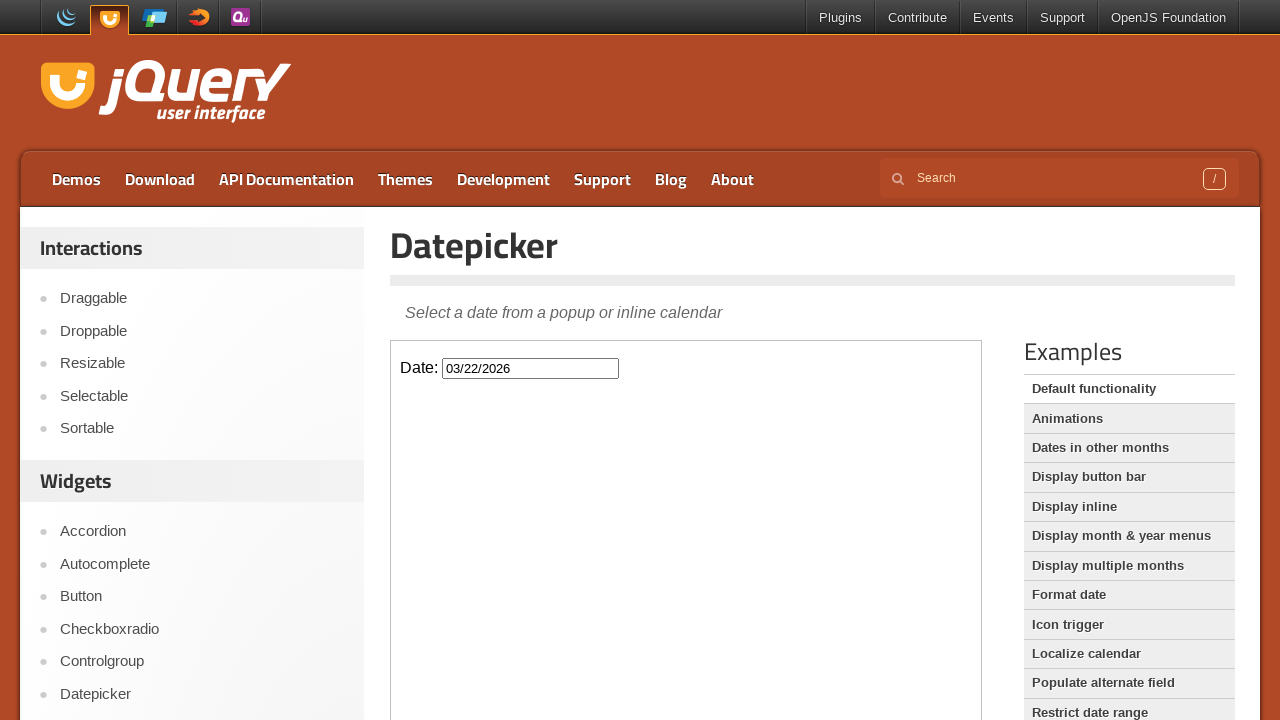